Tests dynamic dropdown functionality on a flight booking practice page by selecting origin city (Bangalore) and destination city (Chennai) from cascading dropdowns

Starting URL: https://rahulshettyacademy.com/dropdownsPractise/

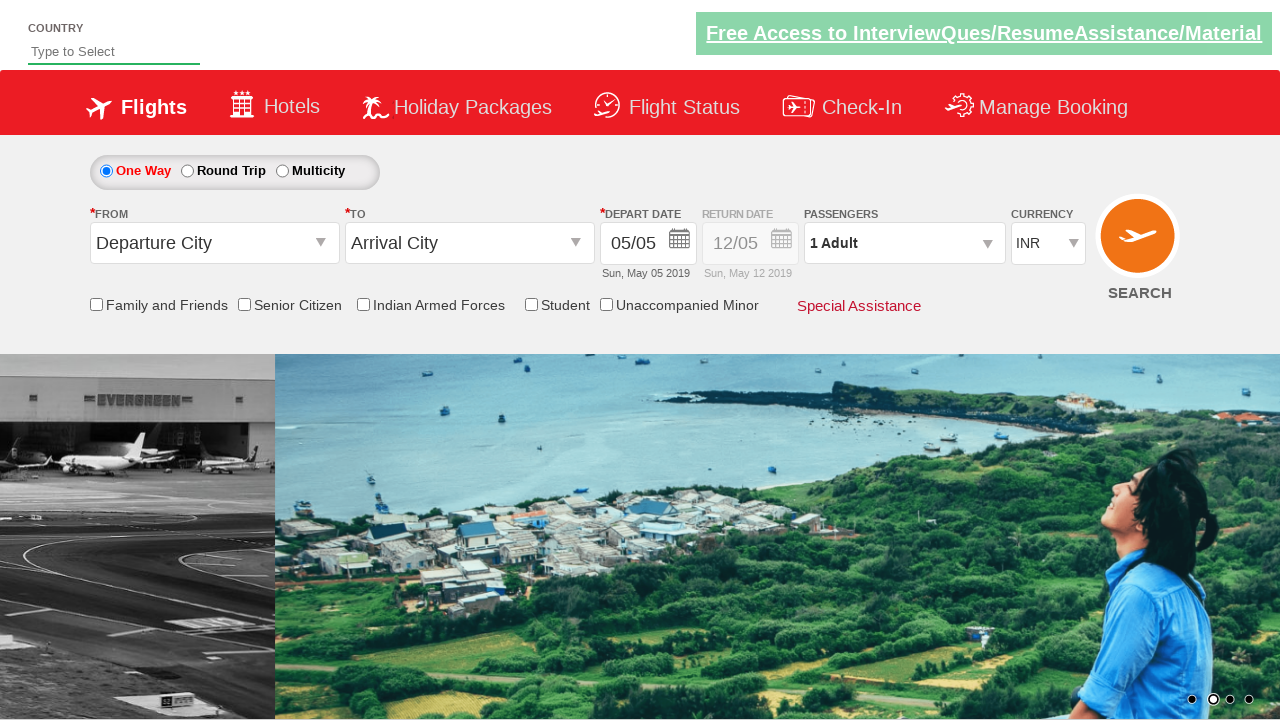

Clicked origin station dropdown to open it at (214, 243) on #ctl00_mainContent_ddl_originStation1_CTXT
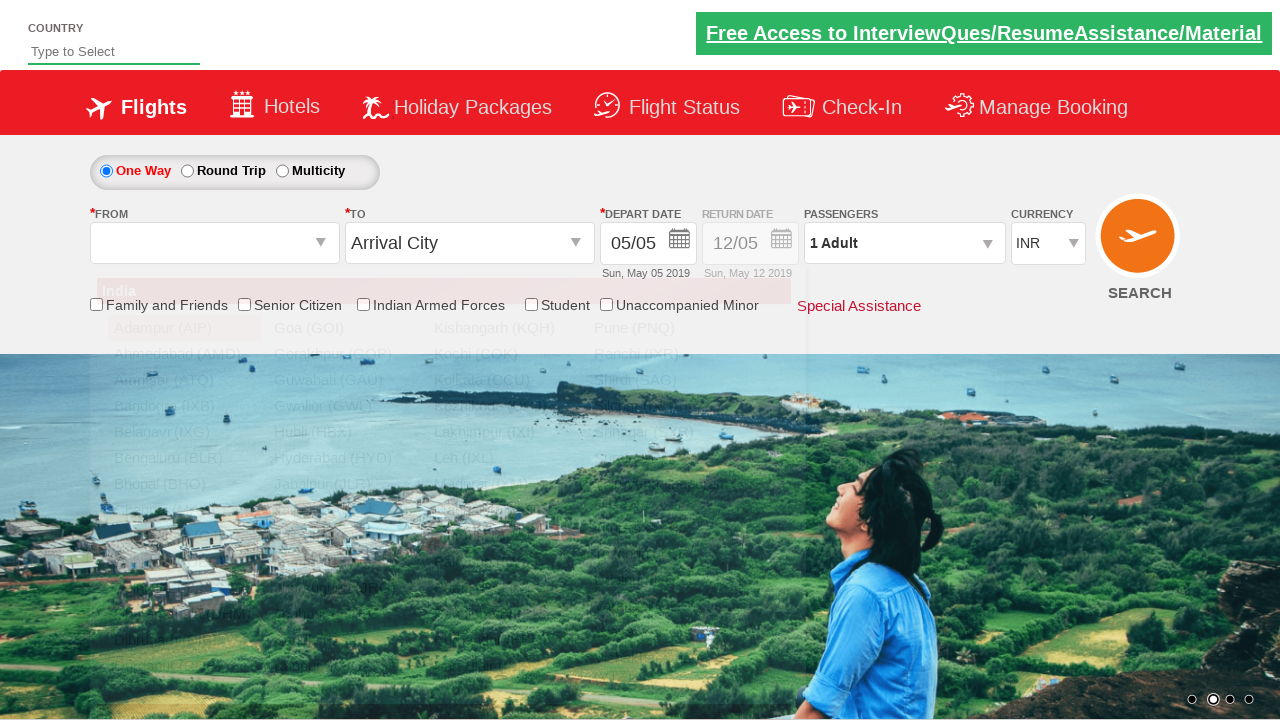

Selected Bangalore (BLR) as origin city at (184, 458) on xpath=//a[@value='BLR']
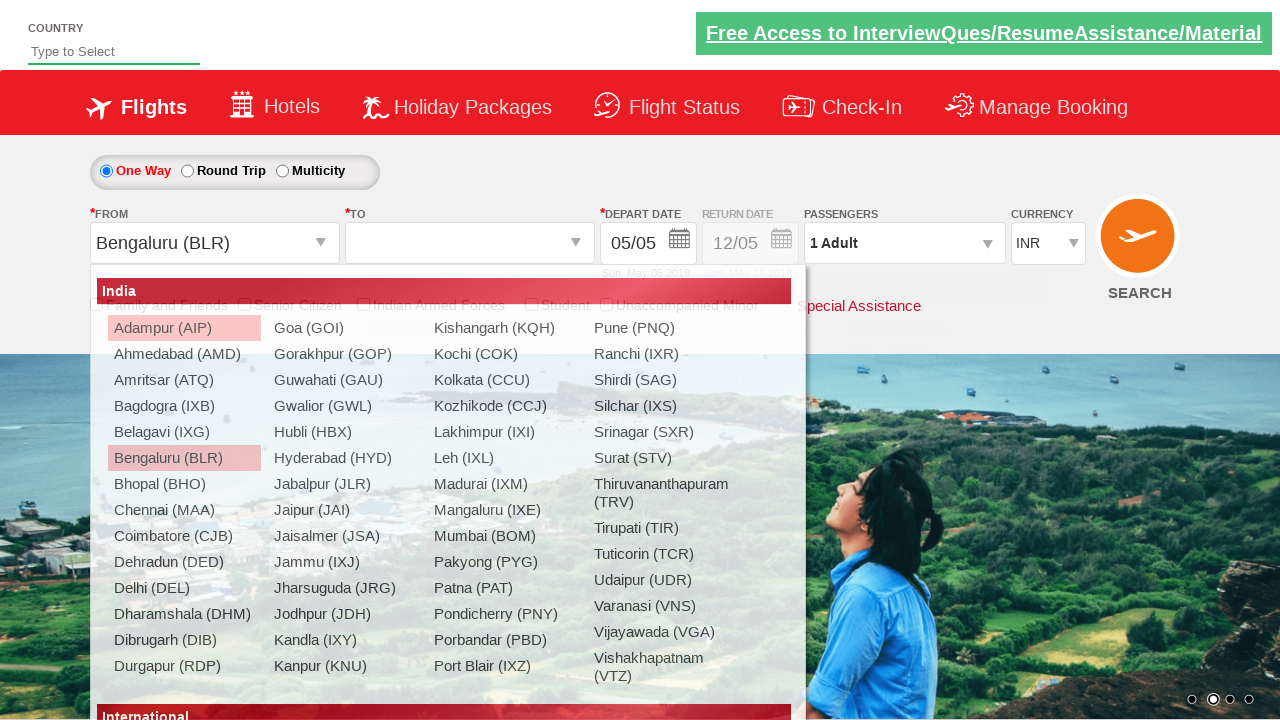

Selected Chennai (MAA) as destination city at (439, 484) on xpath=//div[@id='ctl00_mainContent_ddl_destinationStation1_CTNR']//a[@value='MAA
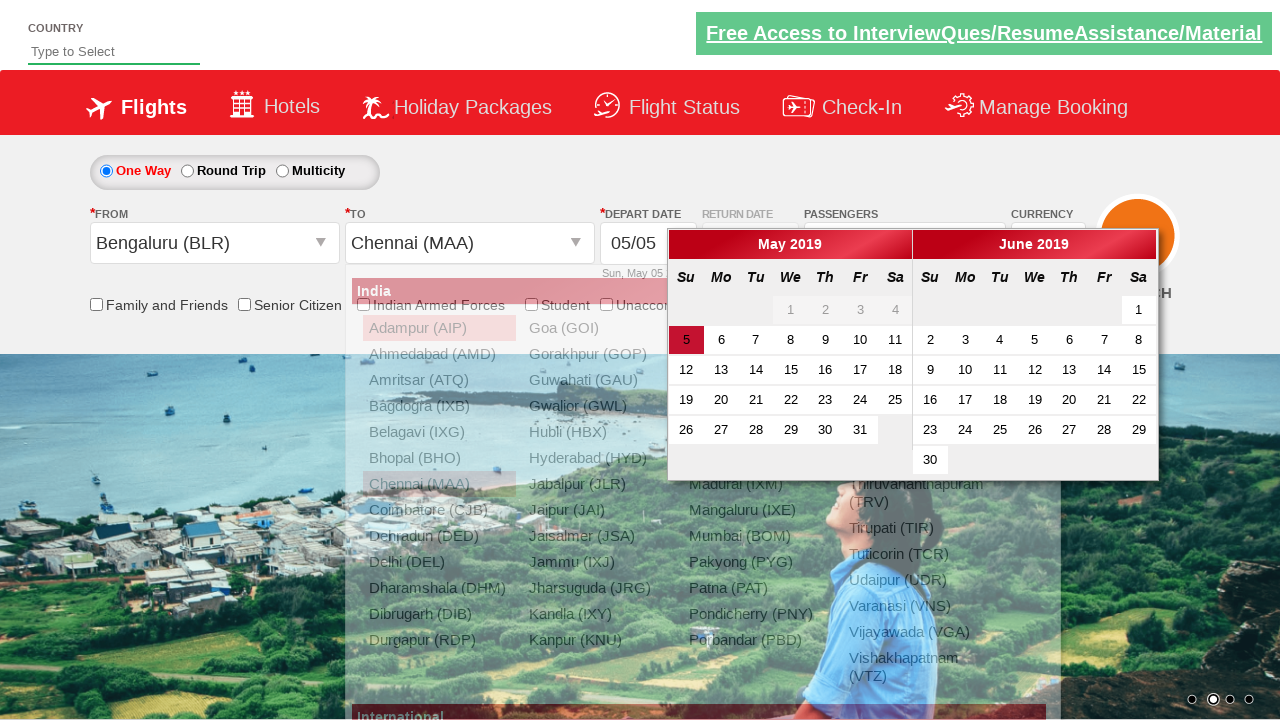

Waited for selection to be processed
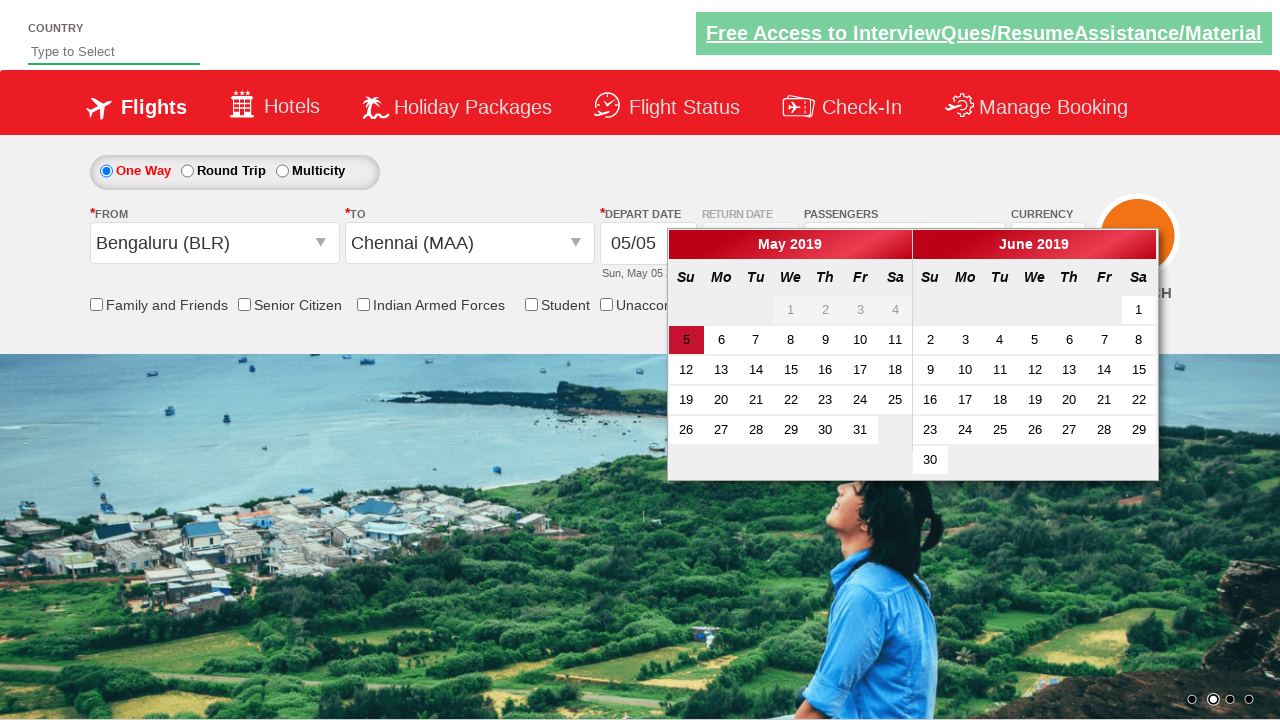

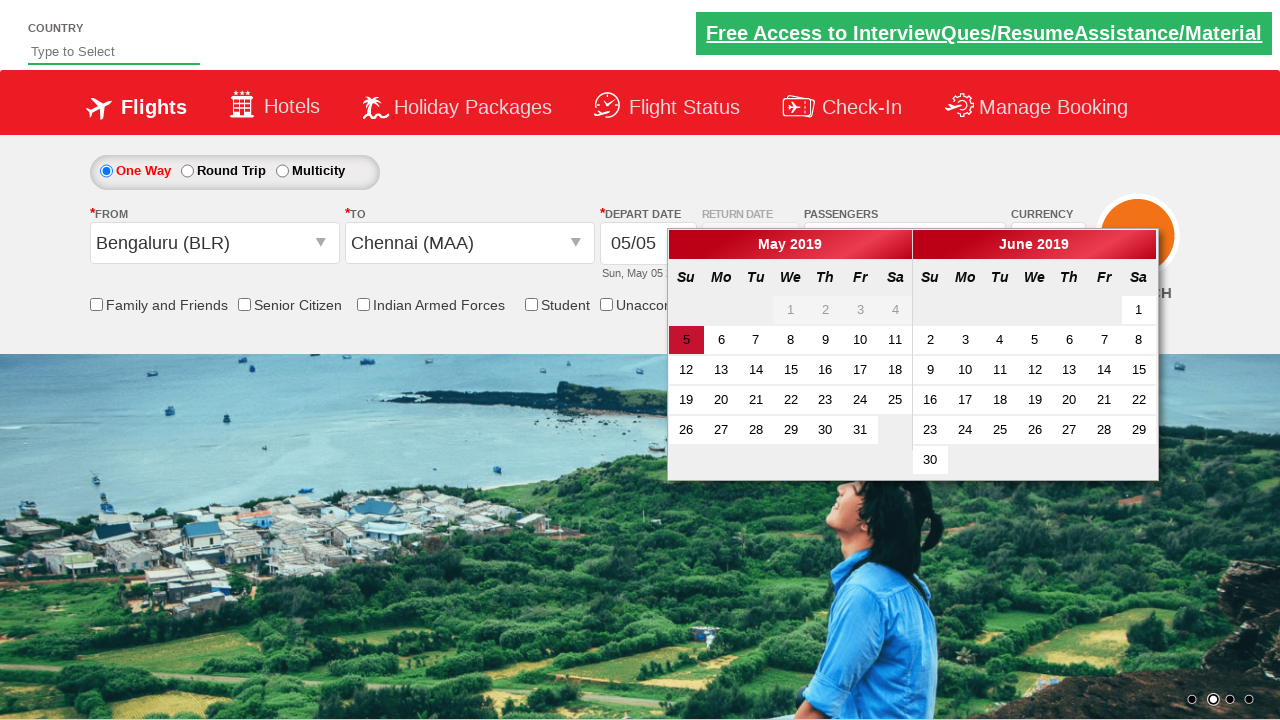